Tests multiple form components on the Formy project website including autocomplete address form, checkboxes, datepicker, and a complete web form submission, then verifies the thank you page.

Starting URL: https://formy-project.herokuapp.com/

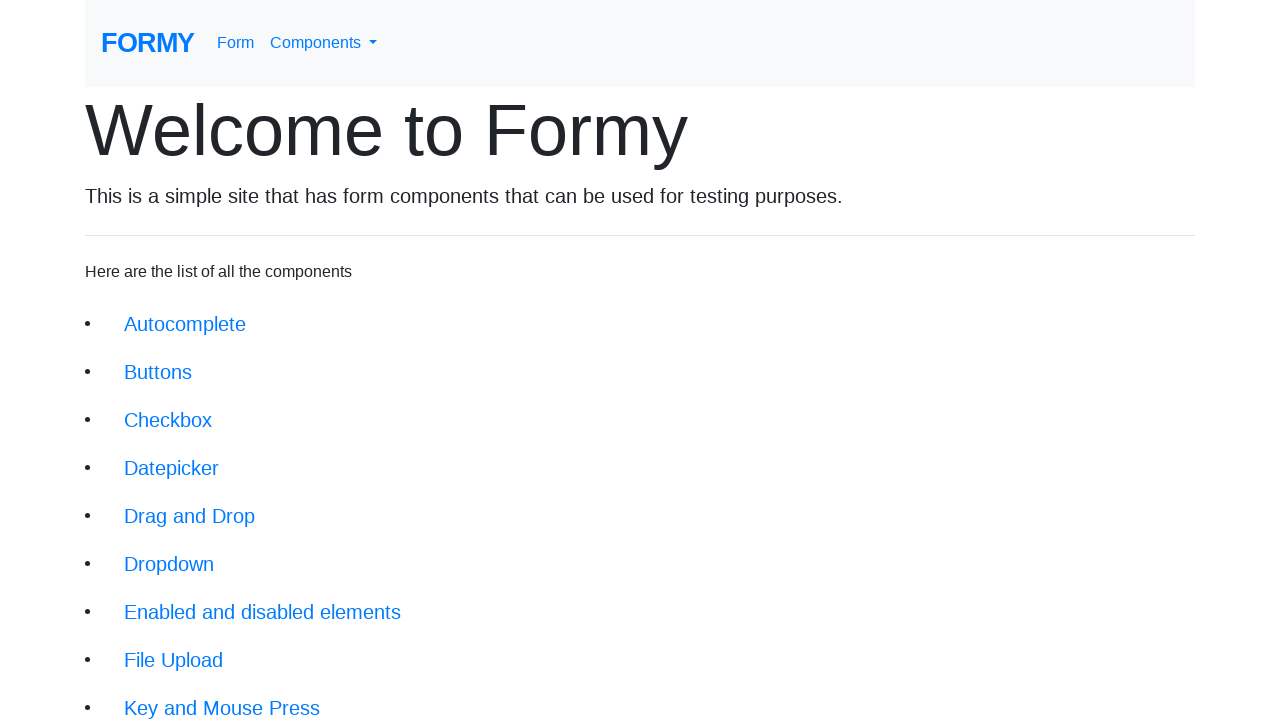

Clicked autocomplete link to navigate to address form page at (185, 324) on internal:role=link[name="autocomplete"i]
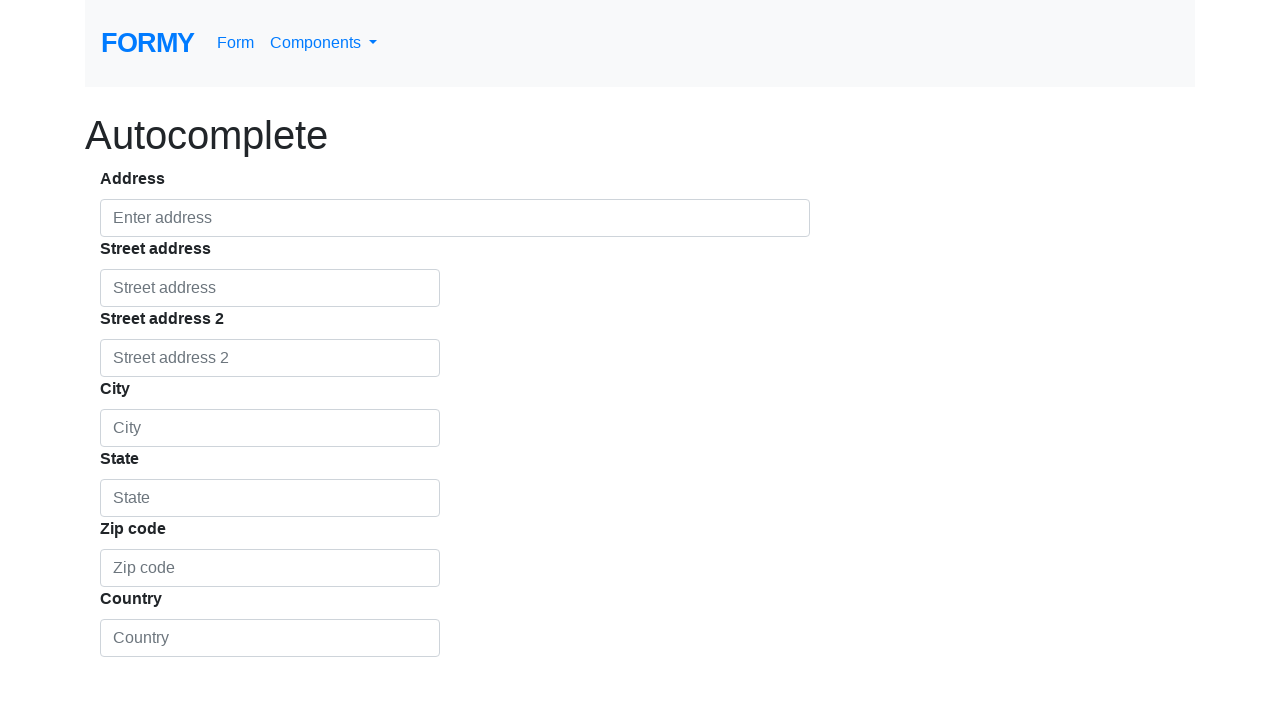

Filled email field with 'testuser@example.com' on internal:attr=[placeholder="Enter address"i]
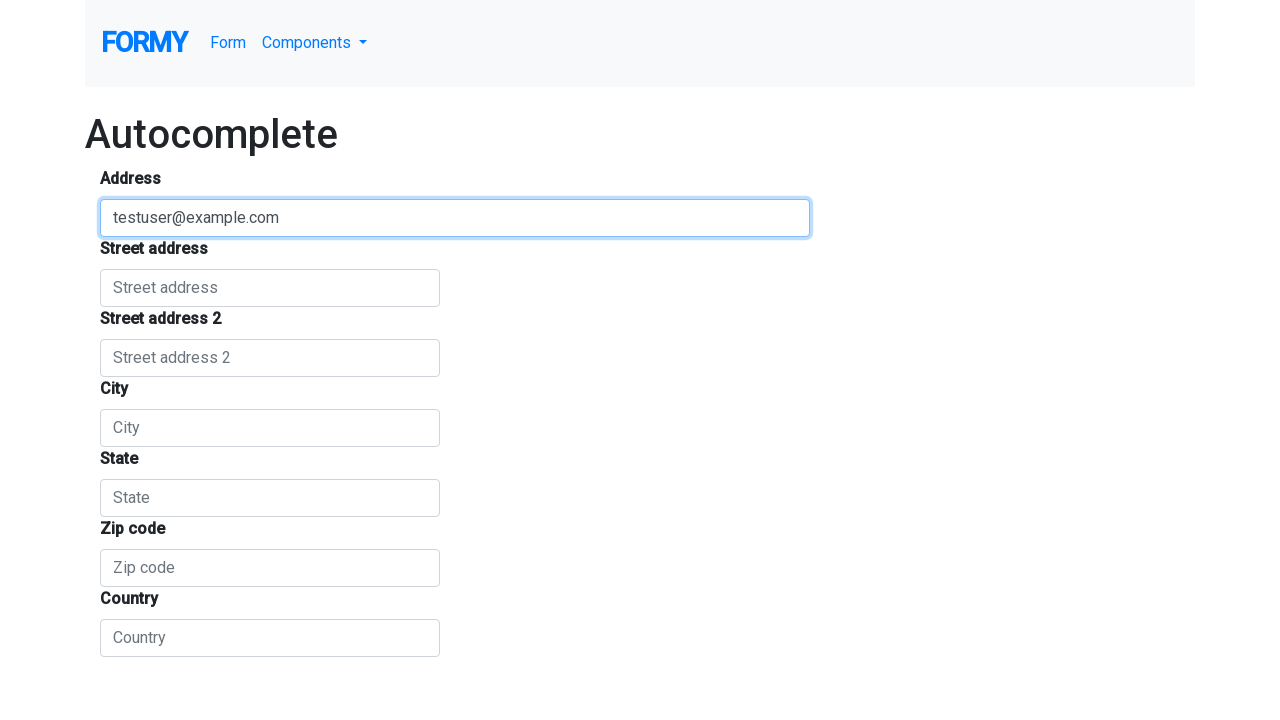

Filled street address field with '123 Main Street' on internal:attr=[placeholder="Street address"s]
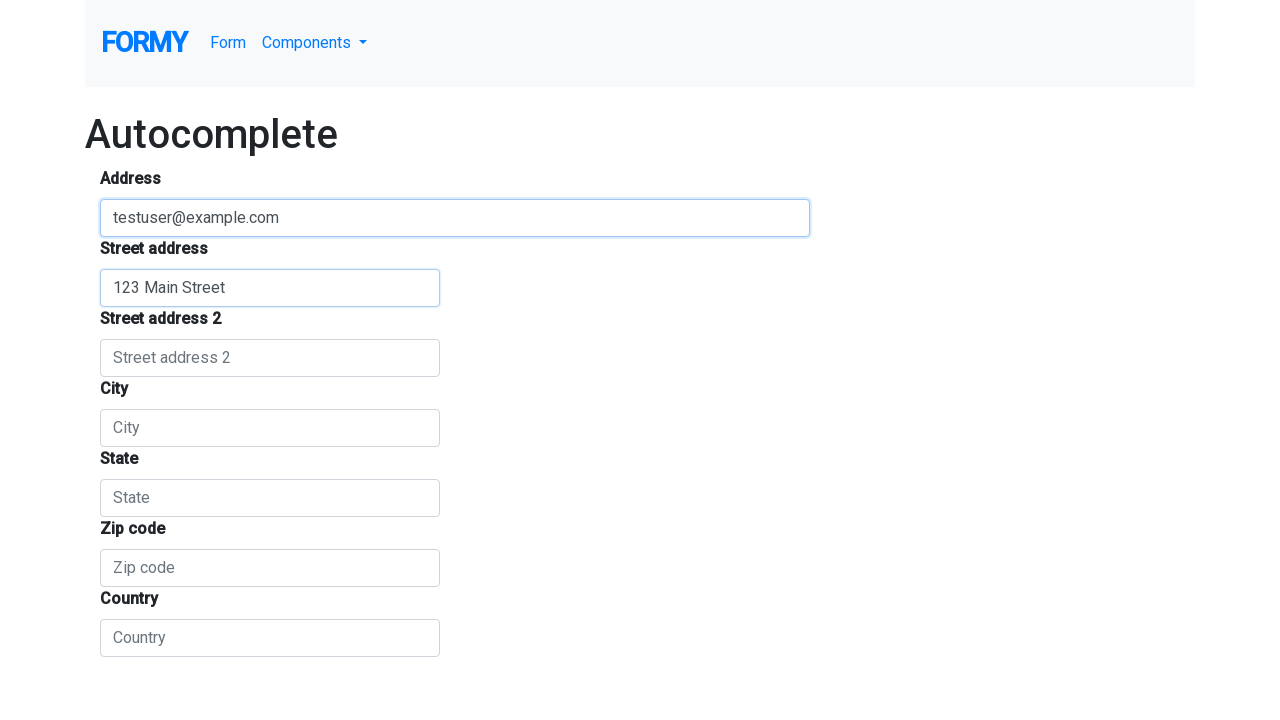

Filled street address 2 field with 'Apt 4B' on internal:attr=[placeholder="Street address 2"i]
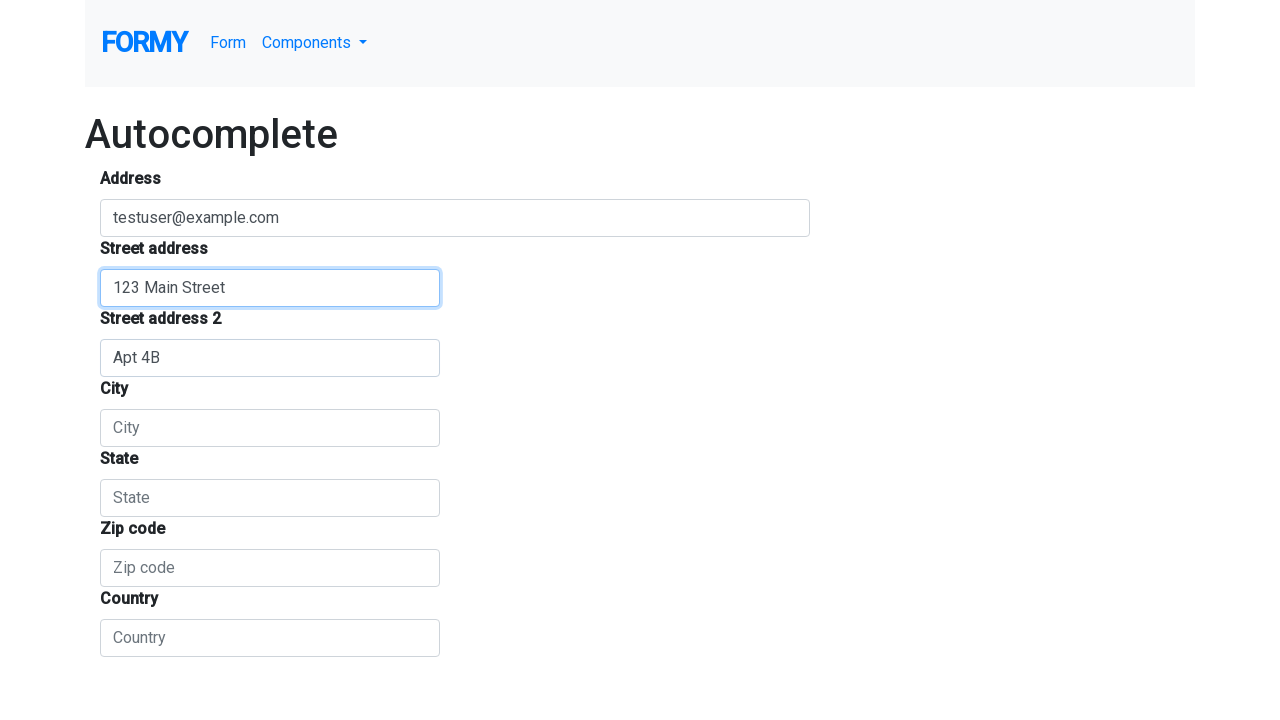

Filled city field with 'New York' on internal:attr=[placeholder="City"i]
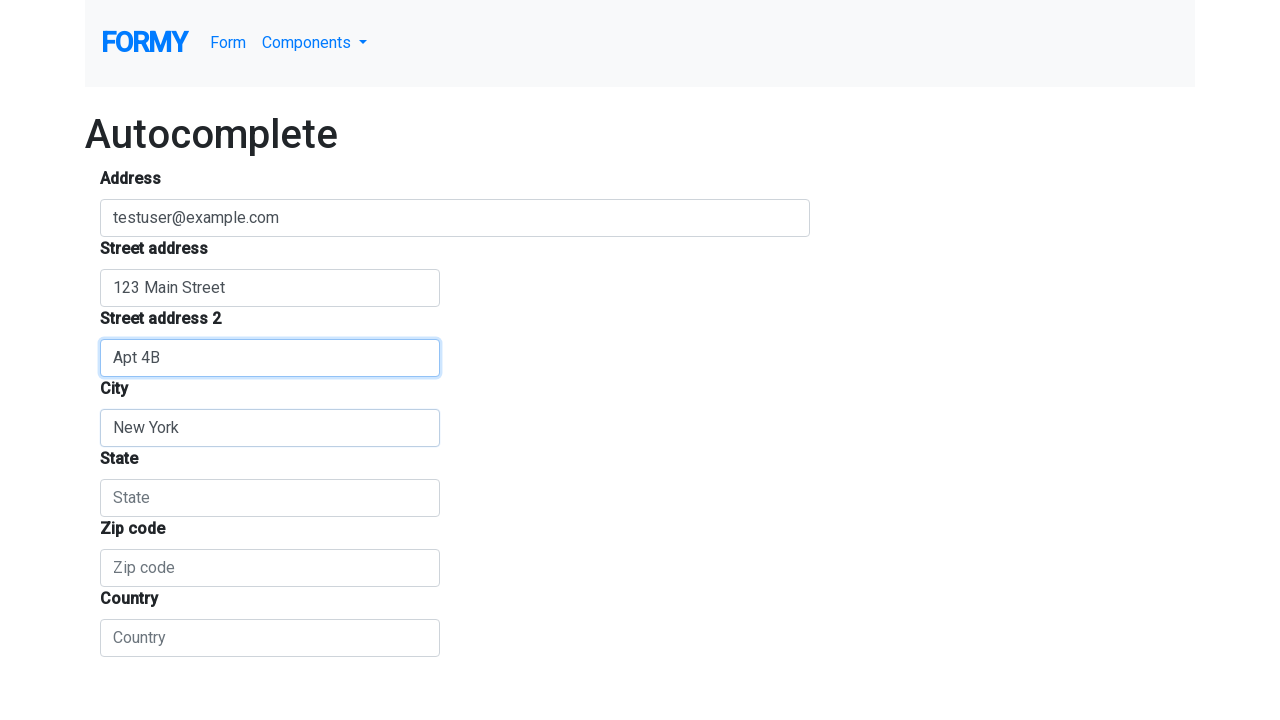

Filled state field with 'New York' on internal:attr=[placeholder="State"i]
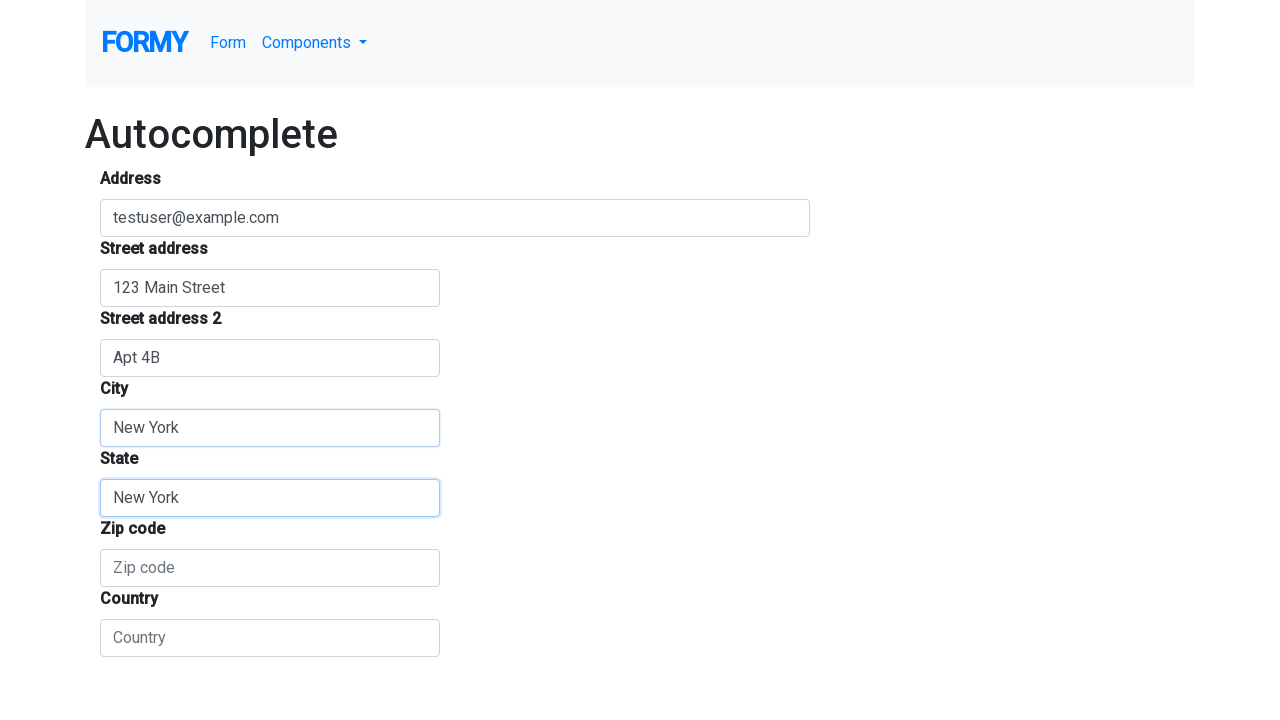

Filled zip code field with '10001' on internal:attr=[placeholder="Zip code"i]
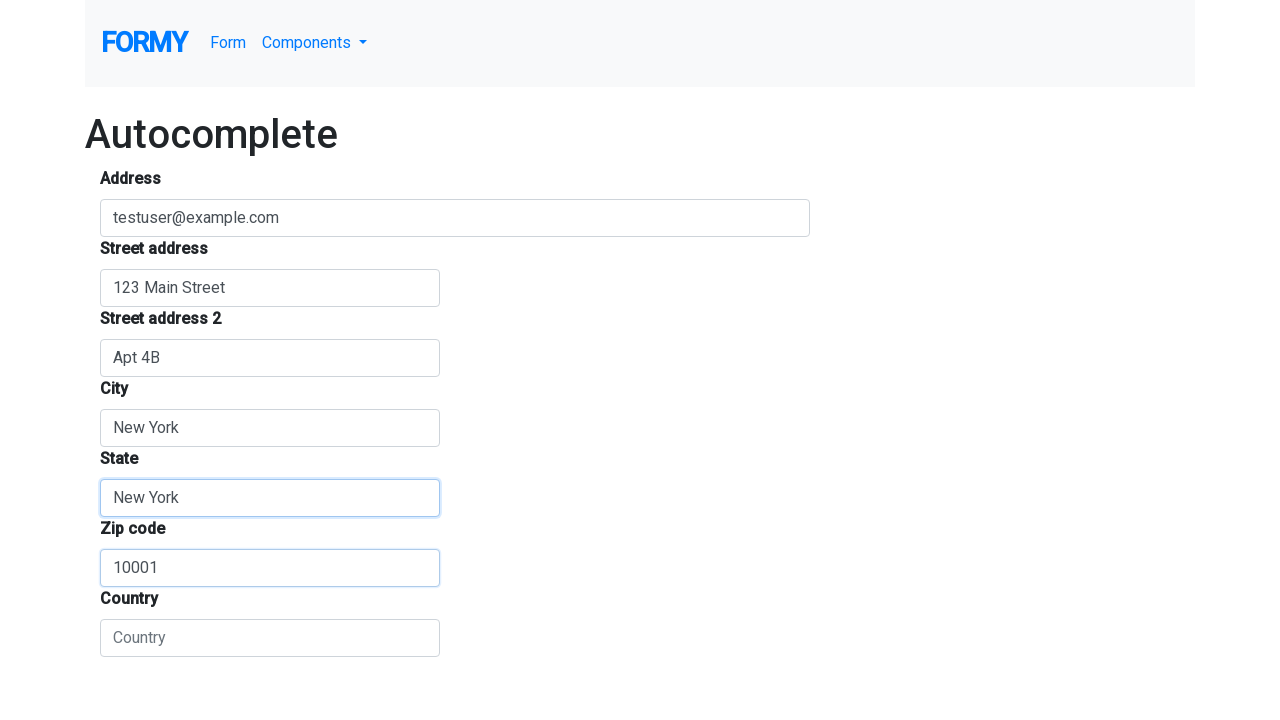

Filled country field with 'United States' on internal:attr=[placeholder="Country"i]
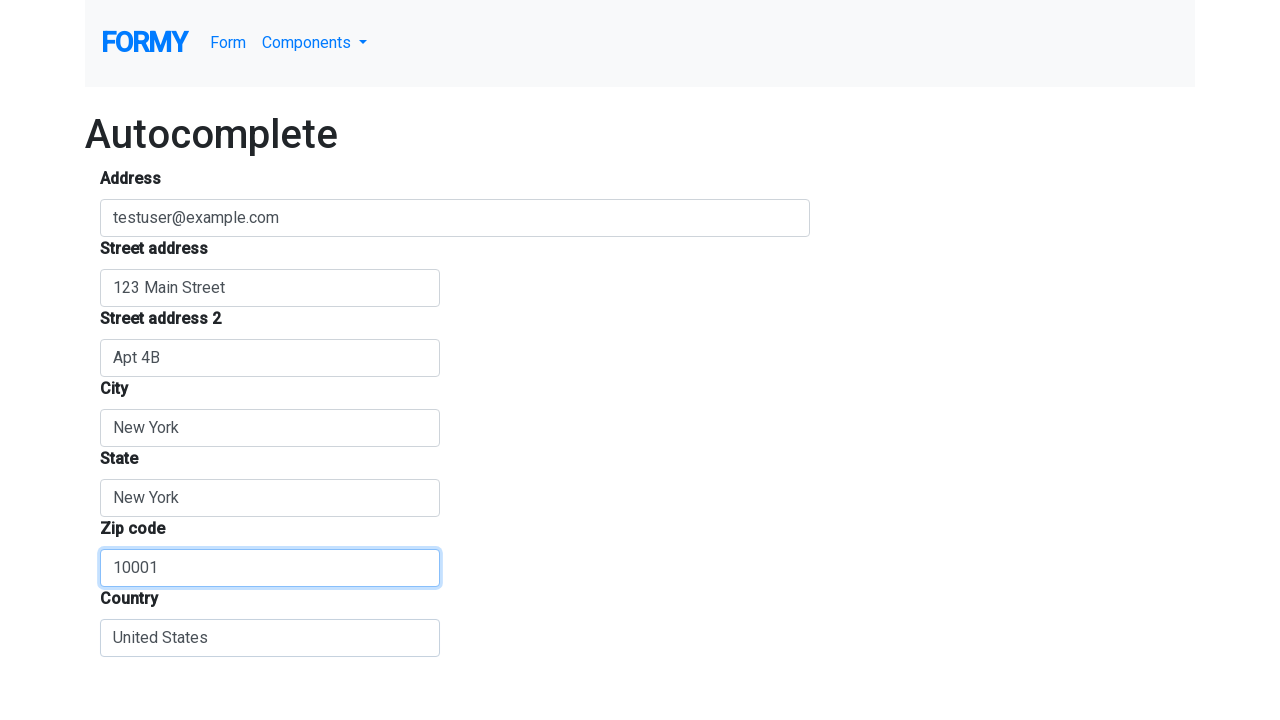

Clicked Components link to navigate to components page at (315, 43) on internal:role=link[name="Components"i]
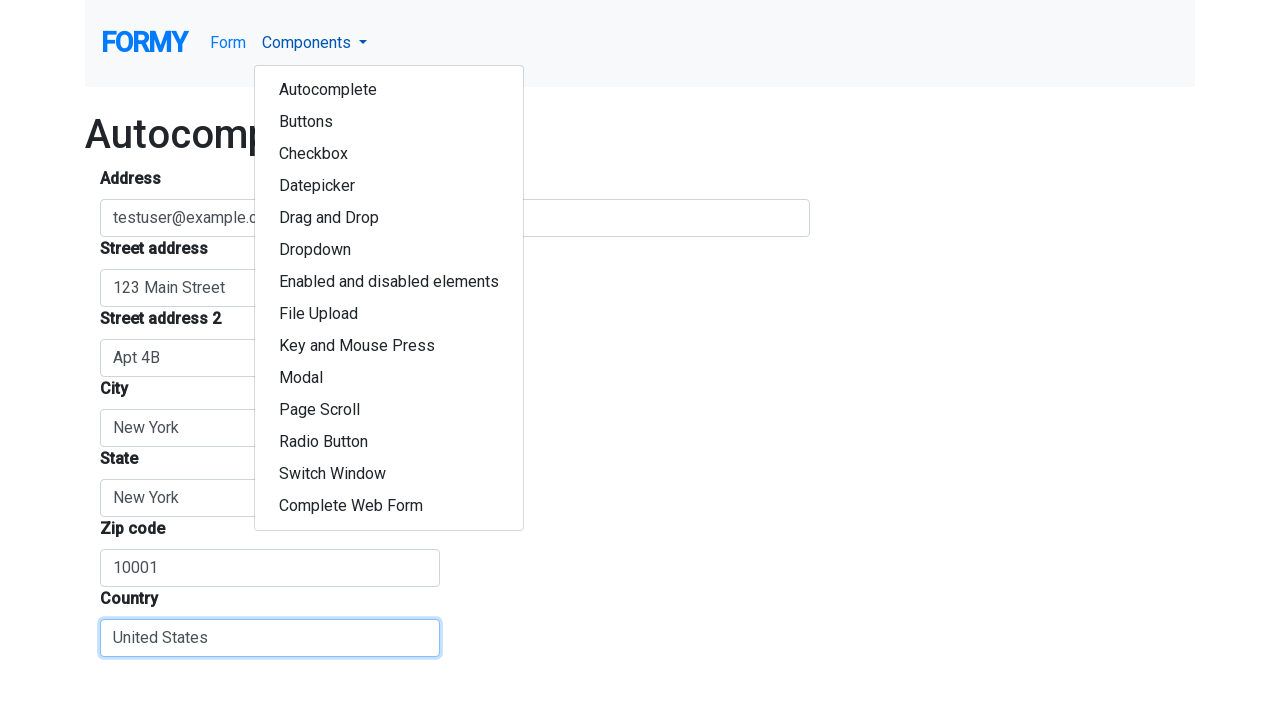

Clicked checkbox link to navigate to checkbox page at (389, 154) on internal:role=link[name="checkbox"i]
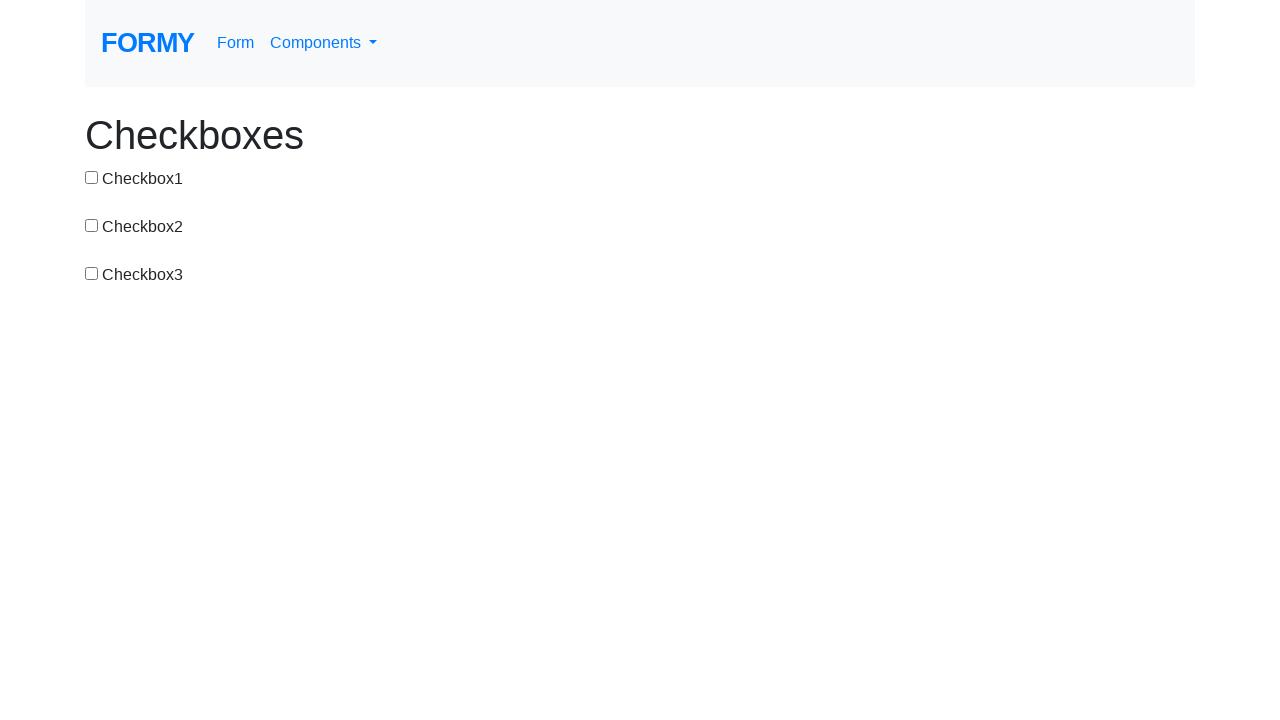

Checked checkbox 1 at (92, 177) on #checkbox-1
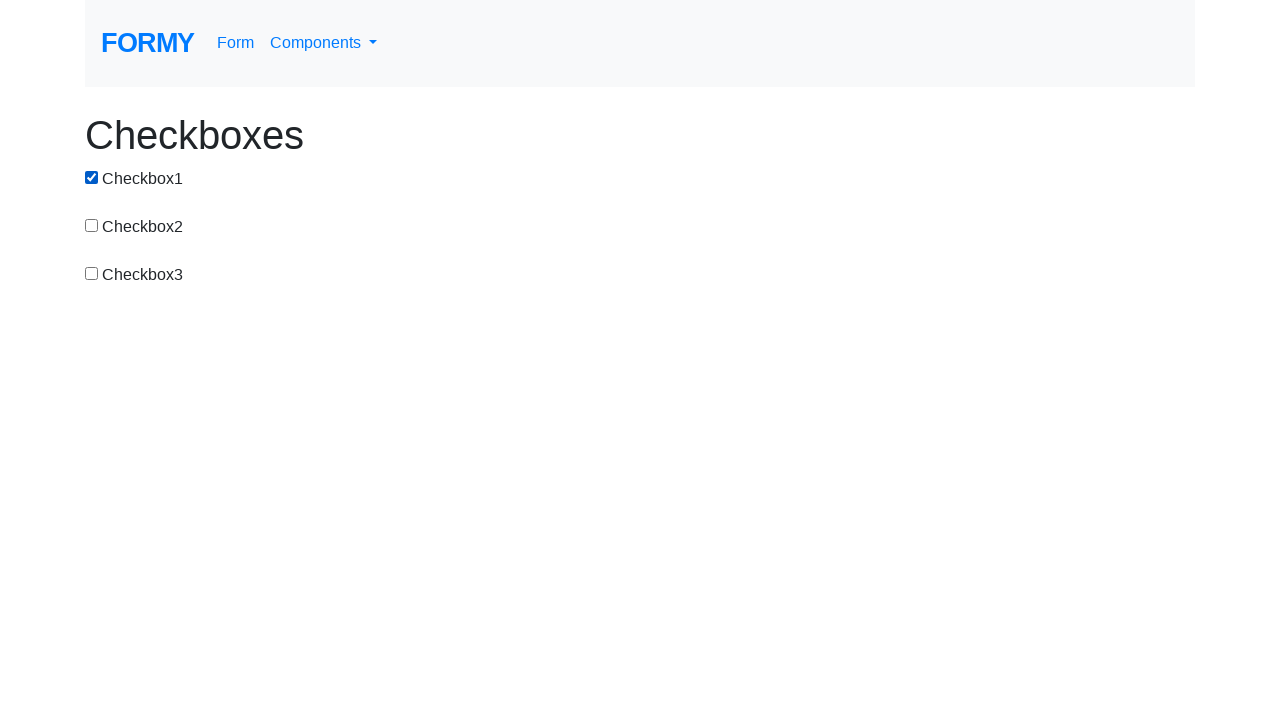

Checked checkbox 2 at (92, 225) on #checkbox-2
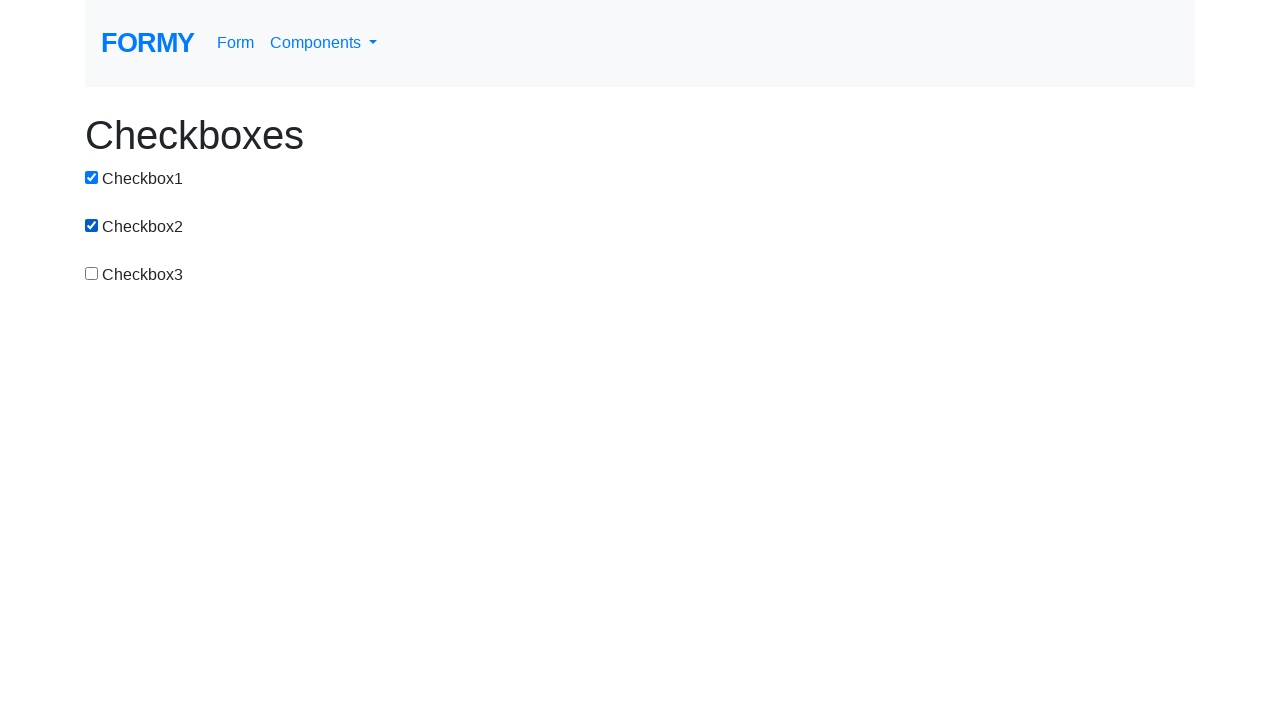

Checked checkbox 3 at (92, 273) on #checkbox-3
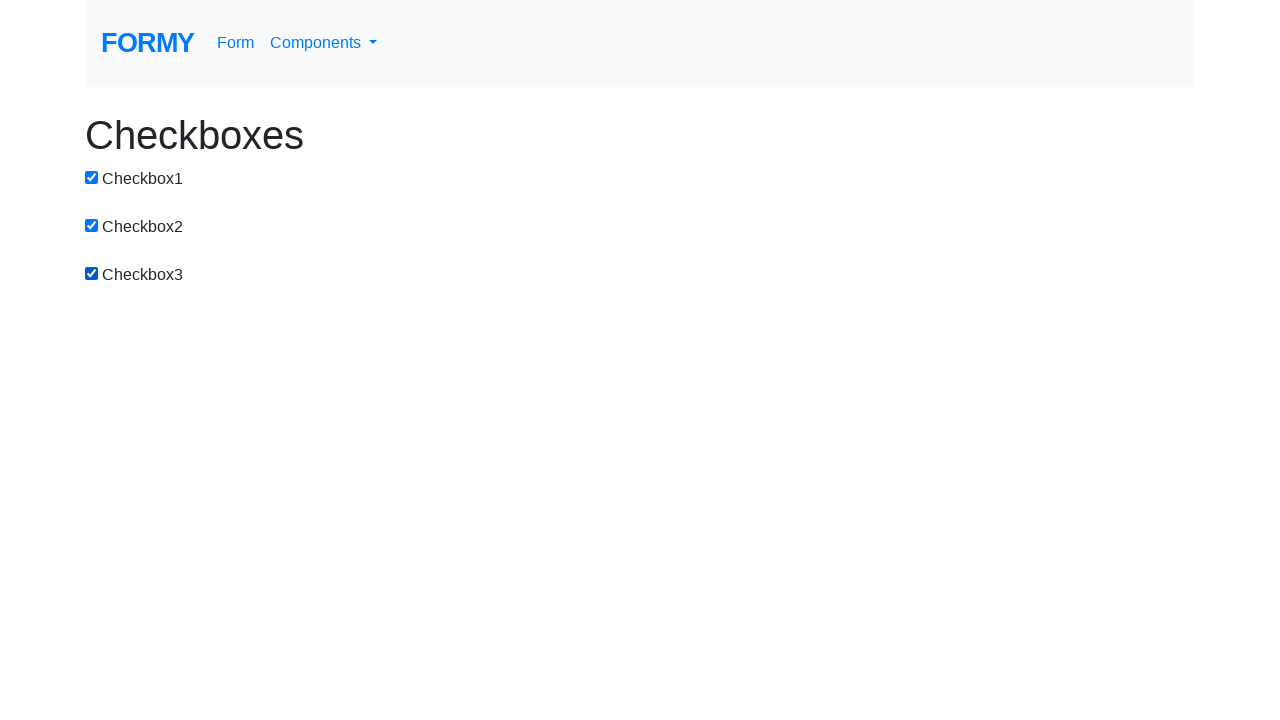

Unchecked checkbox 3 at (92, 273) on #checkbox-3
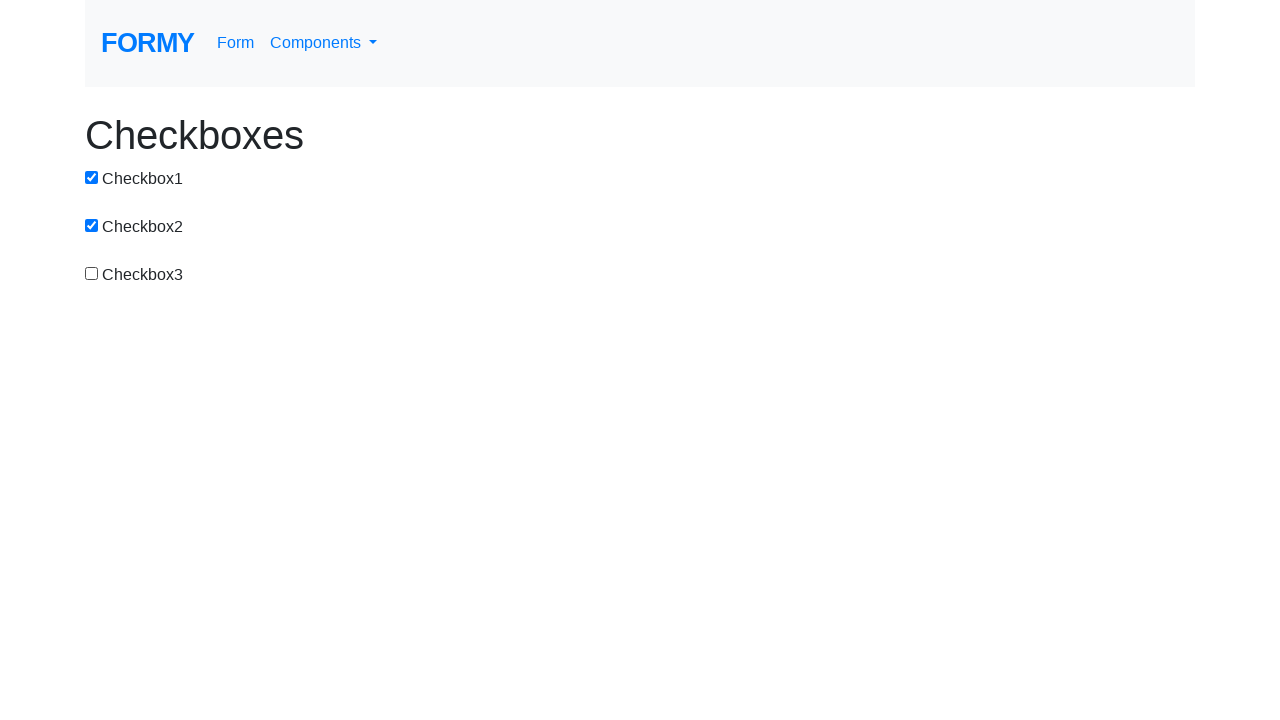

Unchecked checkbox 2 at (92, 225) on #checkbox-2
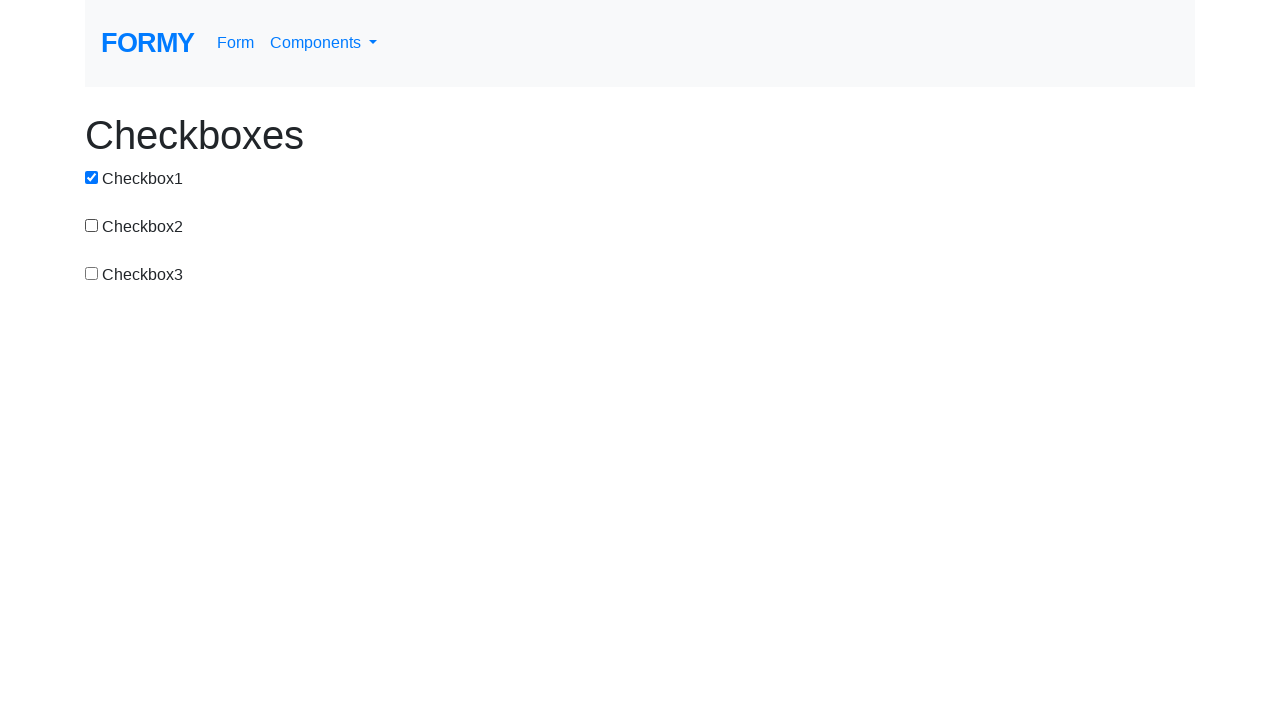

Unchecked checkbox 1 at (92, 177) on #checkbox-1
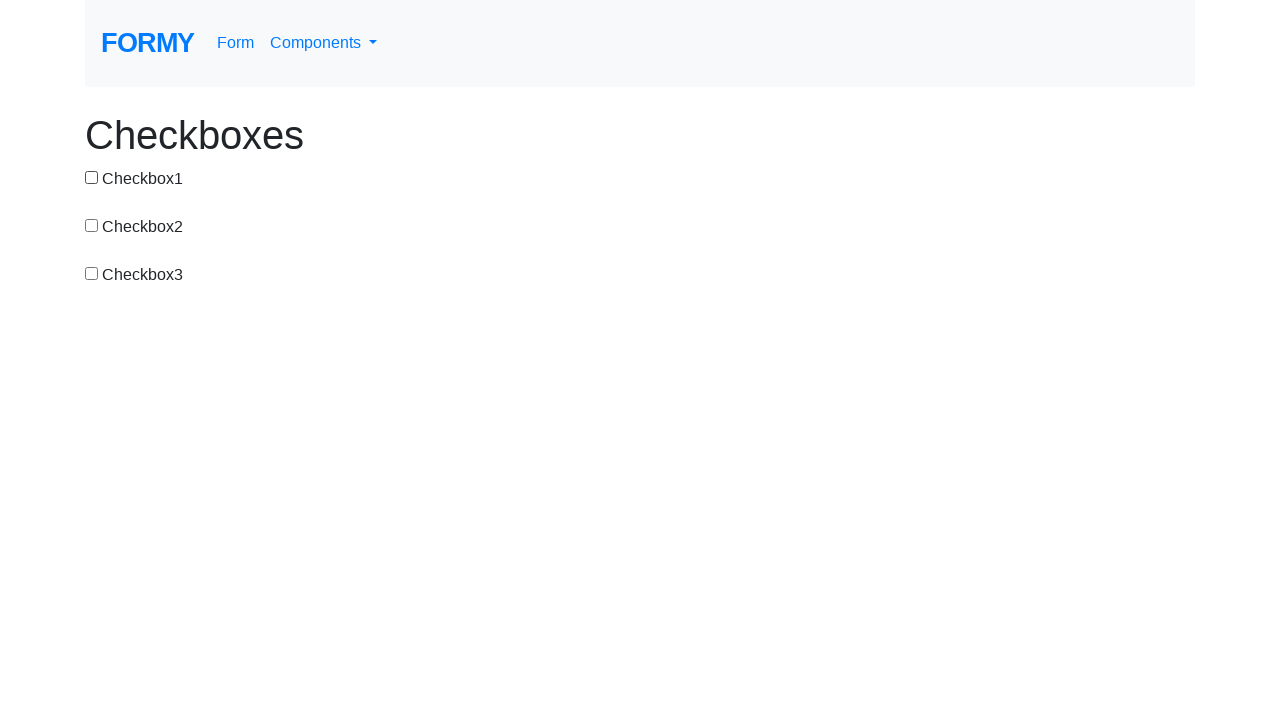

Clicked Components link again to navigate back to components page at (324, 43) on internal:role=link[name="Components"i]
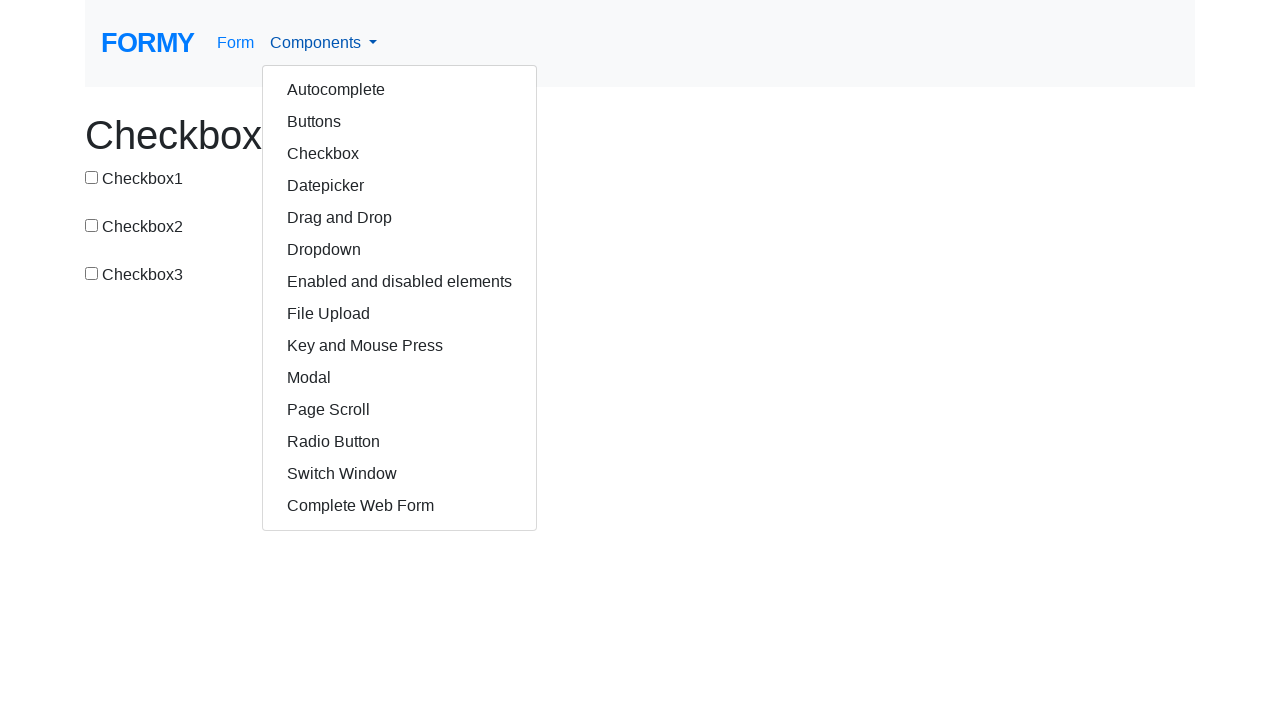

Clicked datepicker link to navigate to datepicker page at (400, 186) on internal:role=link[name="datepicker"i]
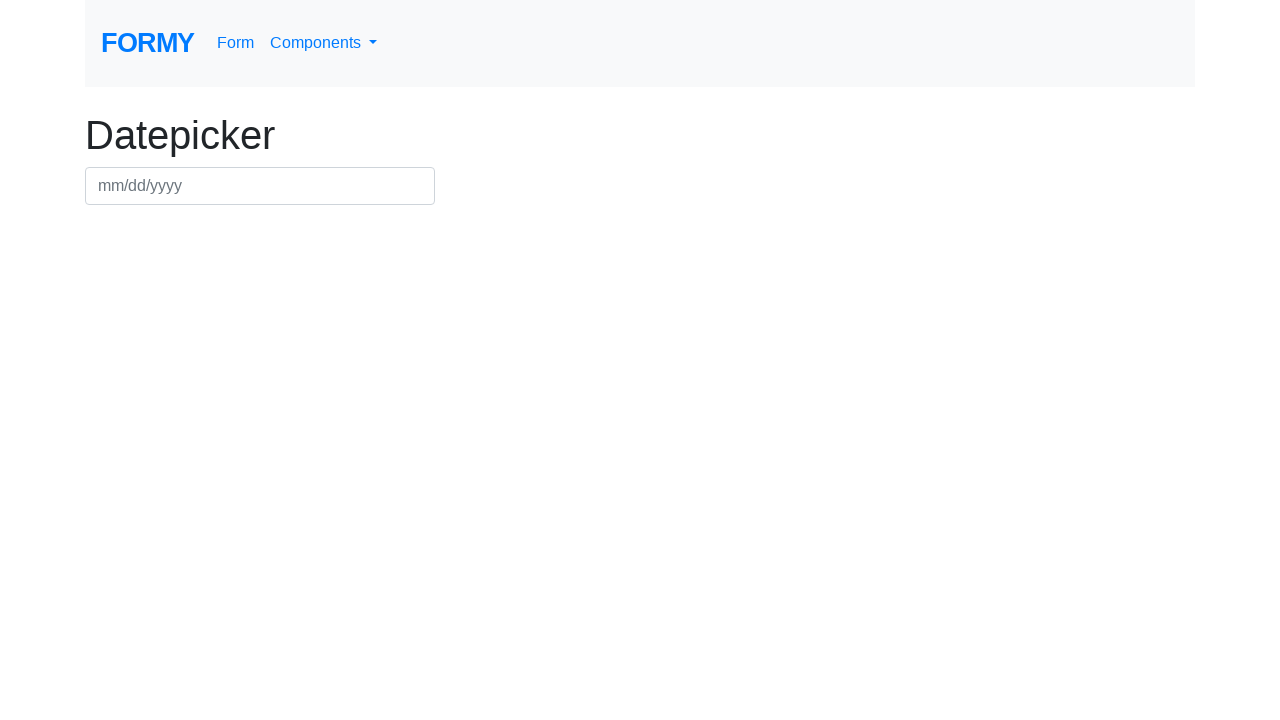

Filled date field with '03/22/2024' on internal:attr=[placeholder="mm/dd/yyyy"i]
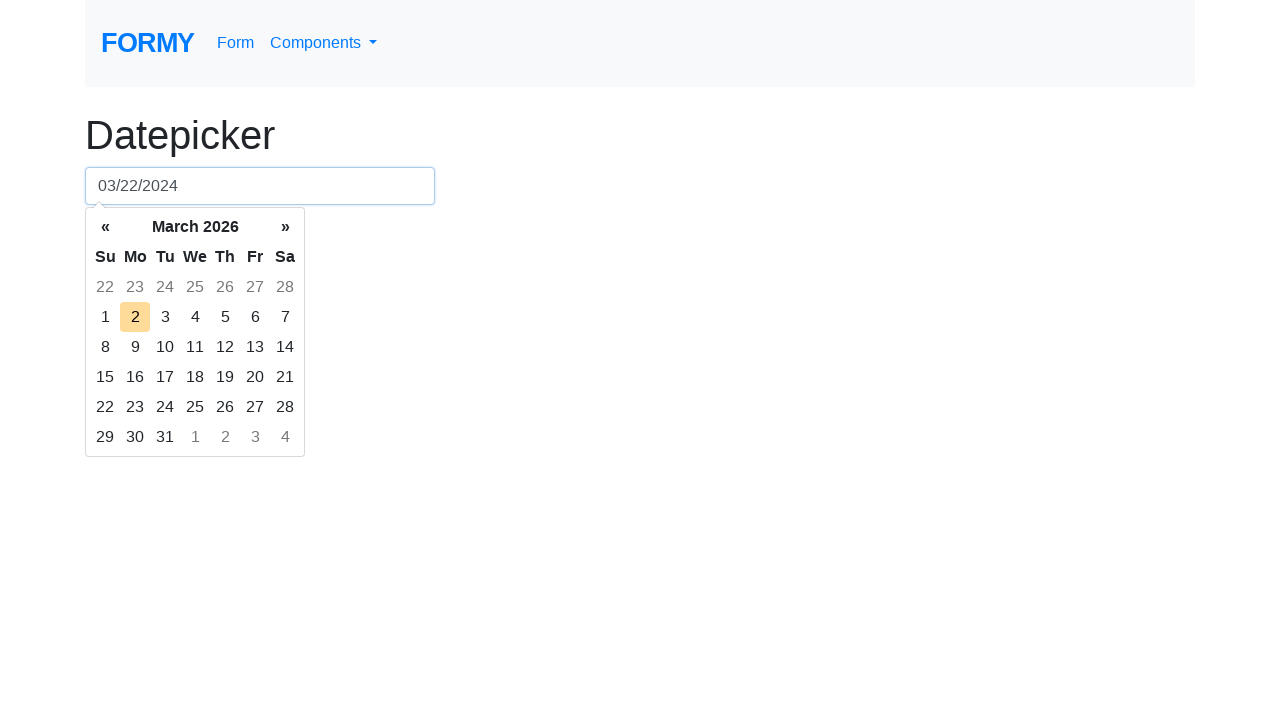

Clicked Components link to navigate back to components page at (324, 43) on internal:role=link[name="Components"i]
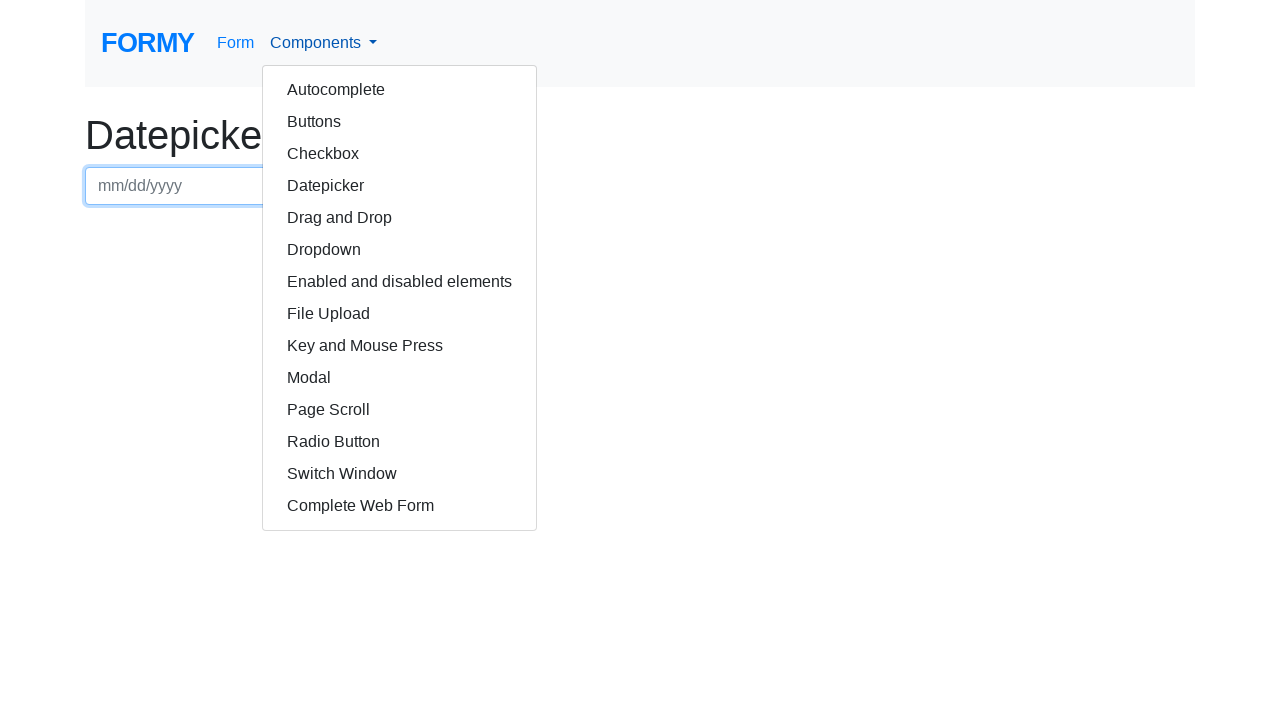

Clicked Complete Web Form link to navigate to form page at (400, 506) on internal:role=link[name="Complete Web Form"i]
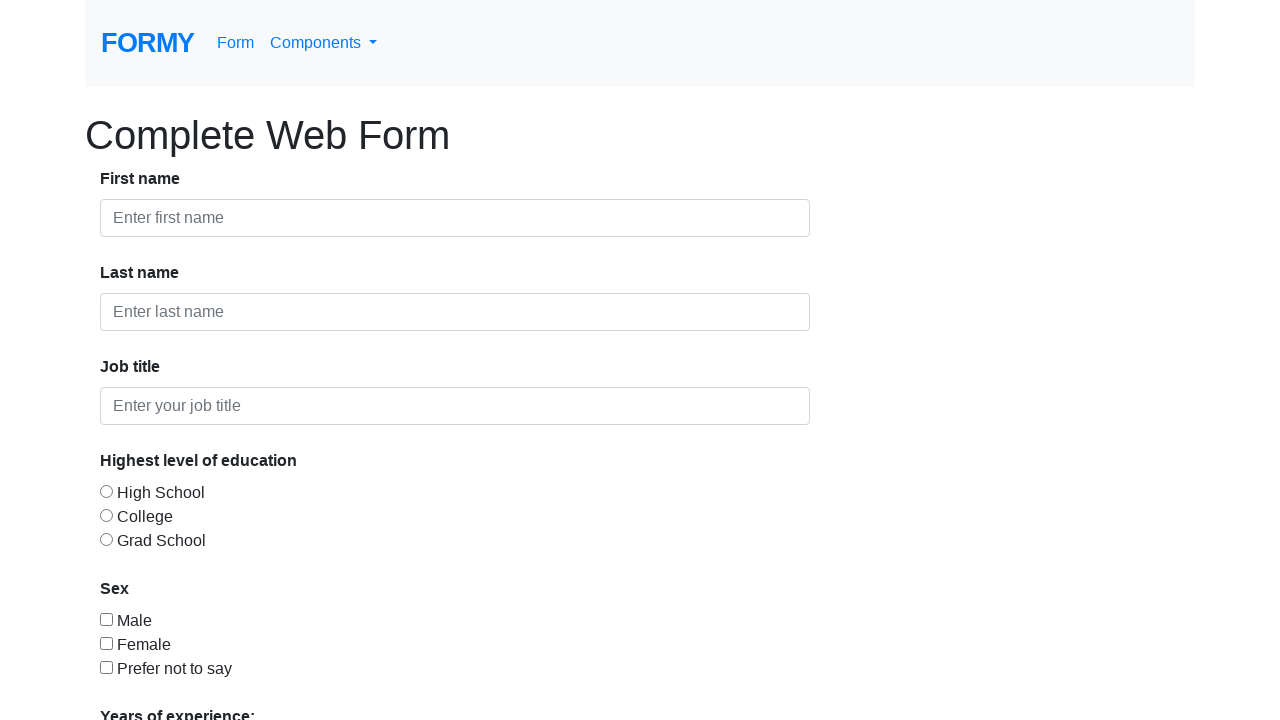

Filled first name field with 'John' on internal:attr=[placeholder="Enter first name"i]
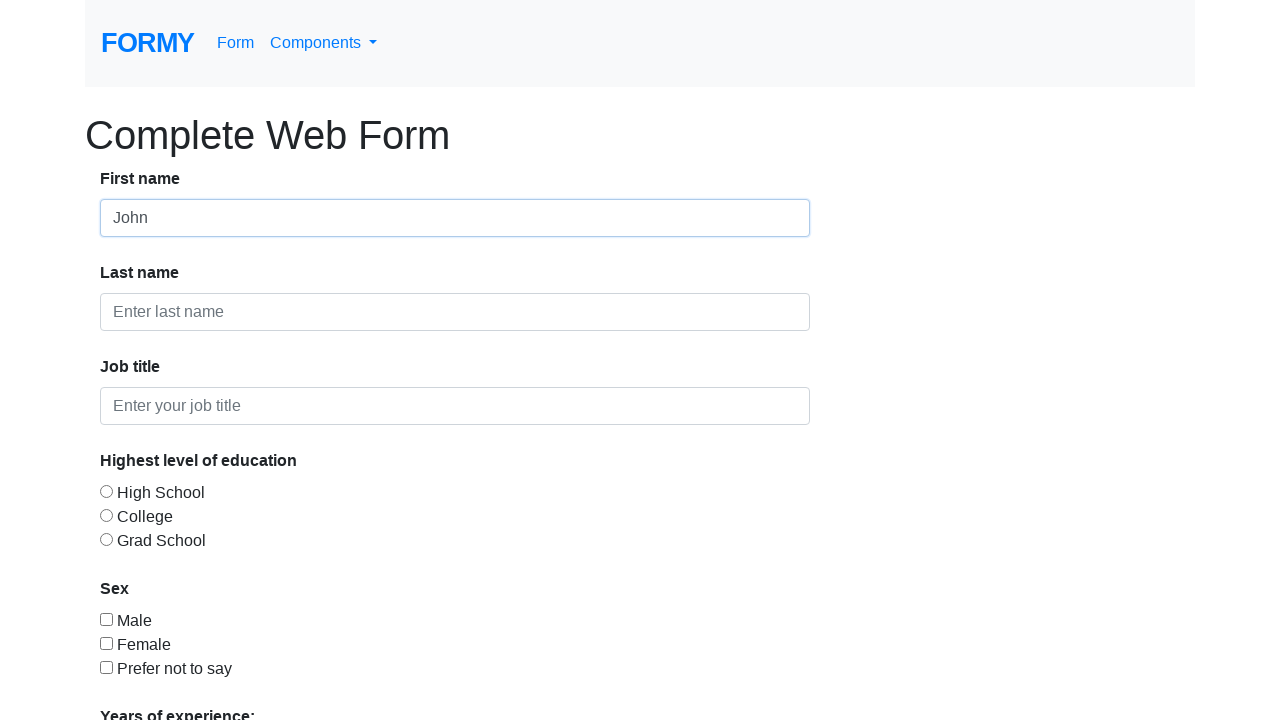

Filled last name field with 'Smith' on internal:attr=[placeholder="Enter last name"i]
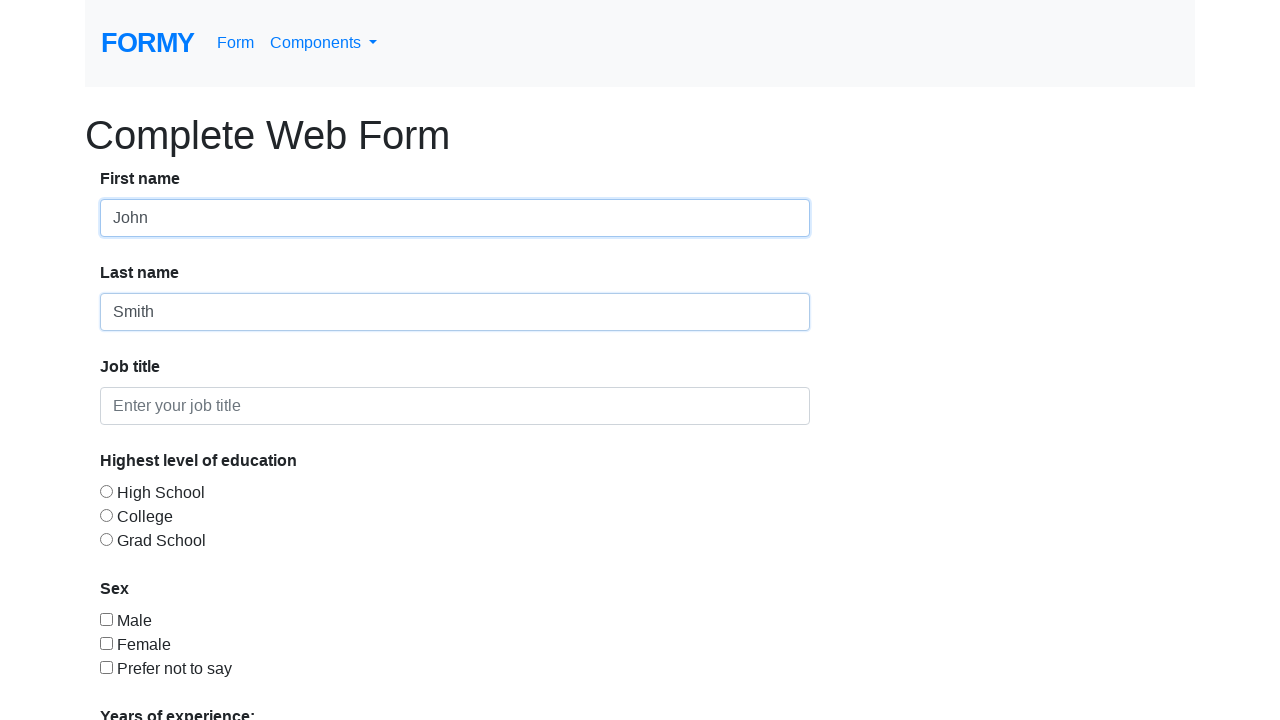

Filled job title field with 'Software Engineer' on internal:attr=[placeholder="Enter your job title"i]
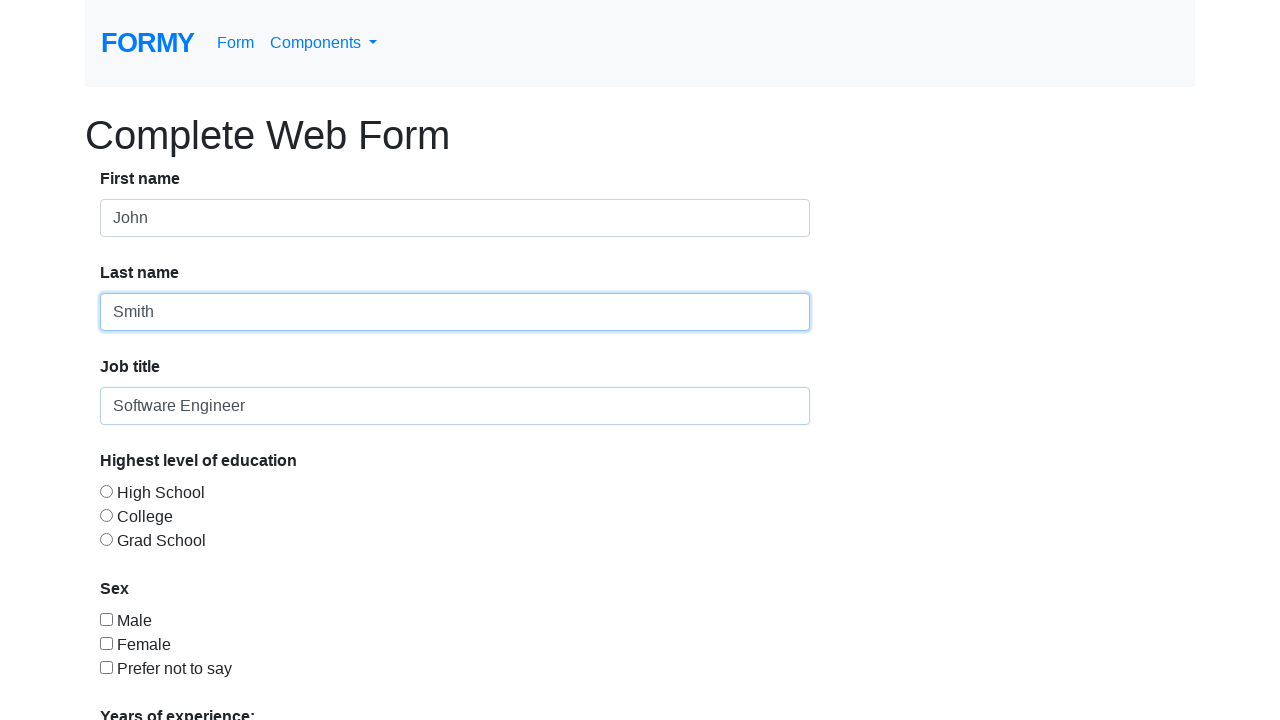

Selected radio button 2 at (106, 515) on #radio-button-2
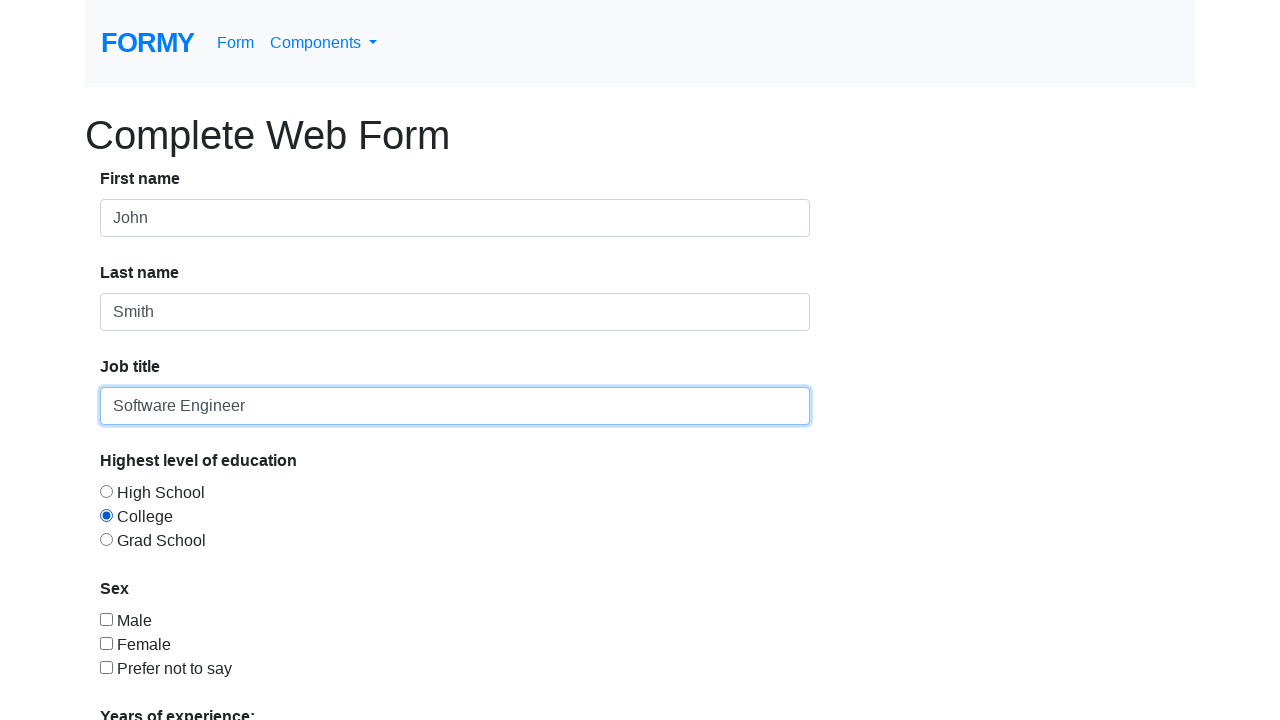

Checked checkbox 3 on the complete form at (106, 667) on #checkbox-3
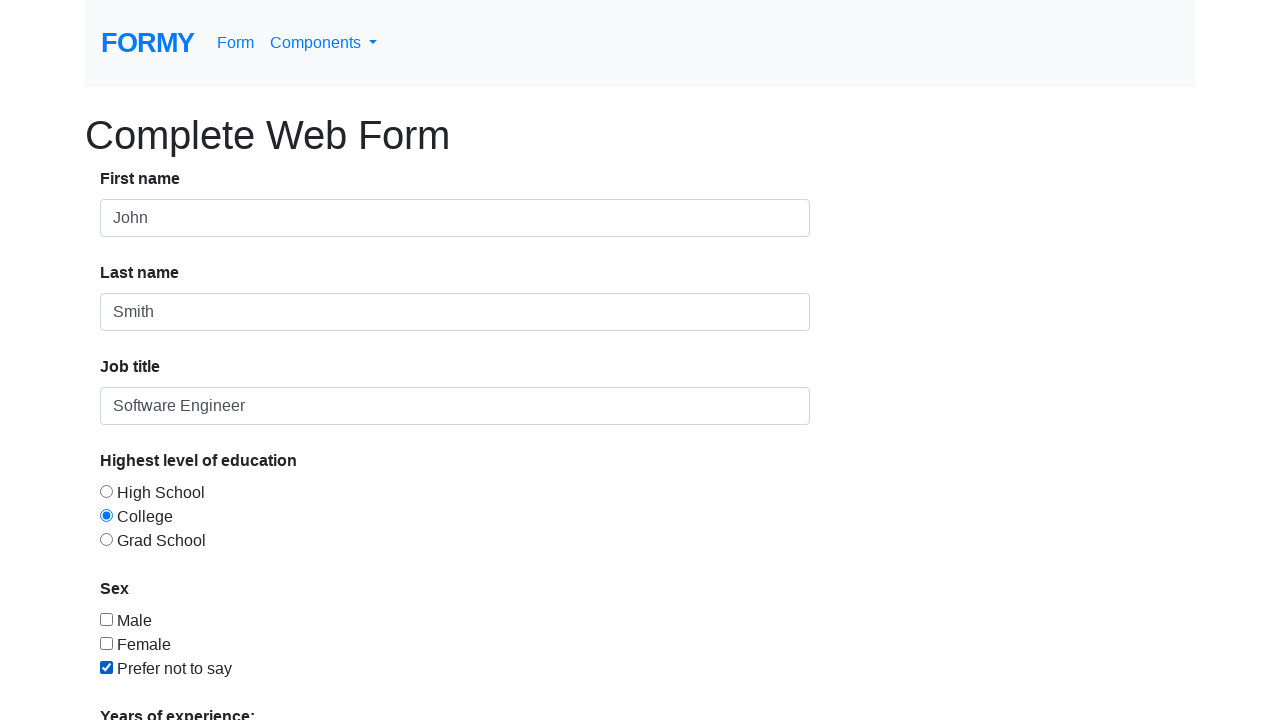

Clicked years of experience dropdown at (270, 519) on internal:label="Years of experience:"i
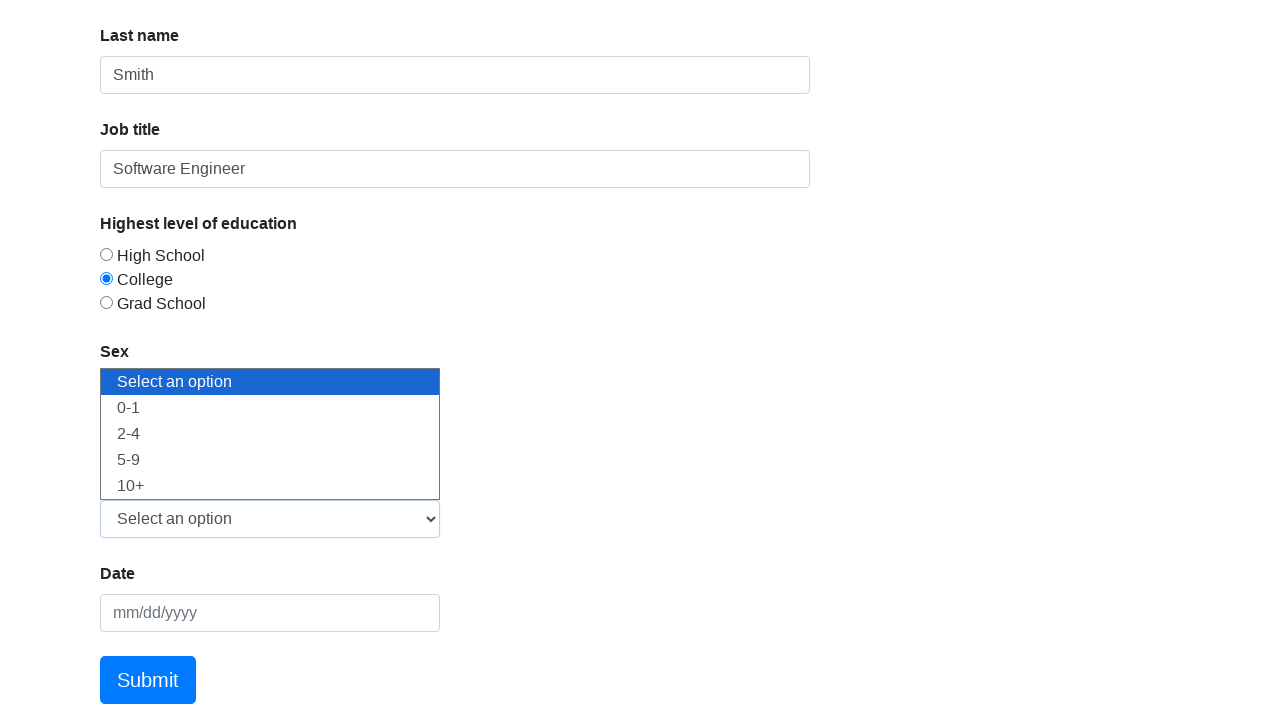

Selected option at index 2 from experience dropdown on select#select-menu
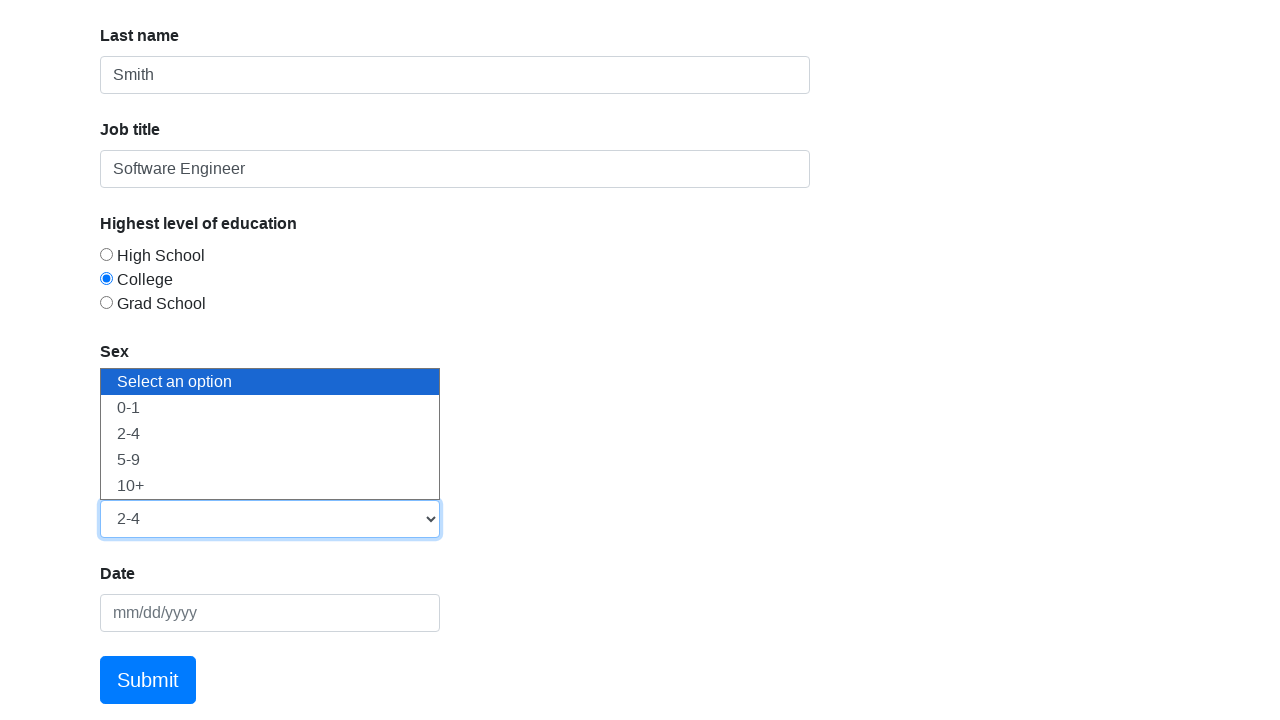

Filled date field on complete form with '03/22/2024' on internal:attr=[placeholder="mm/dd/yyyy"i]
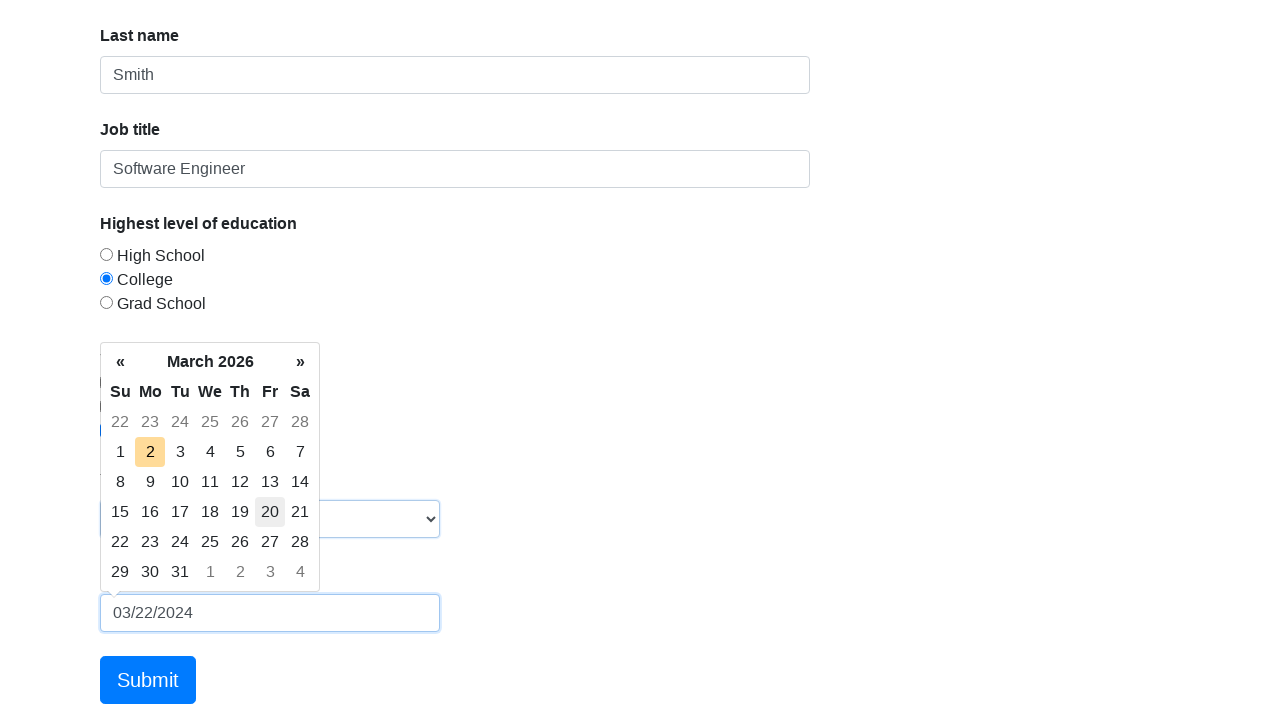

Clicked Submit button to submit the complete form at (148, 680) on internal:role=button[name="Submit"i]
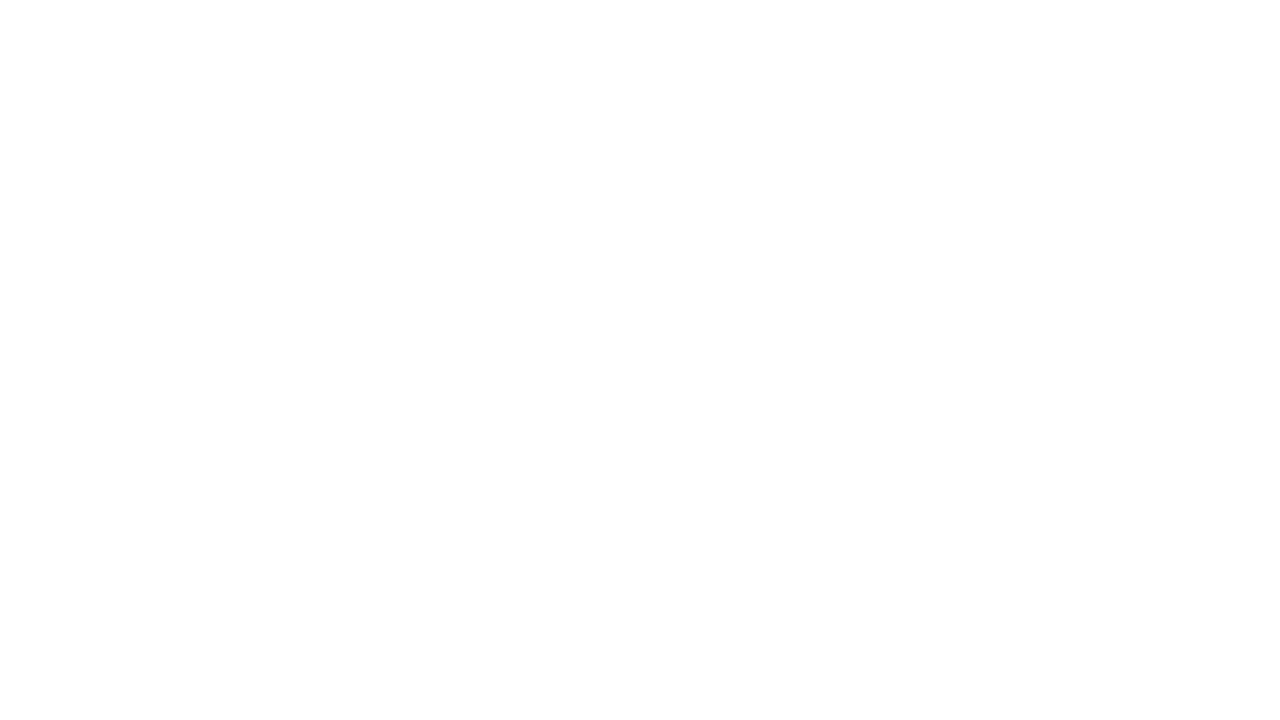

Navigated to thank you page at https://formy-project.herokuapp.com/thanks
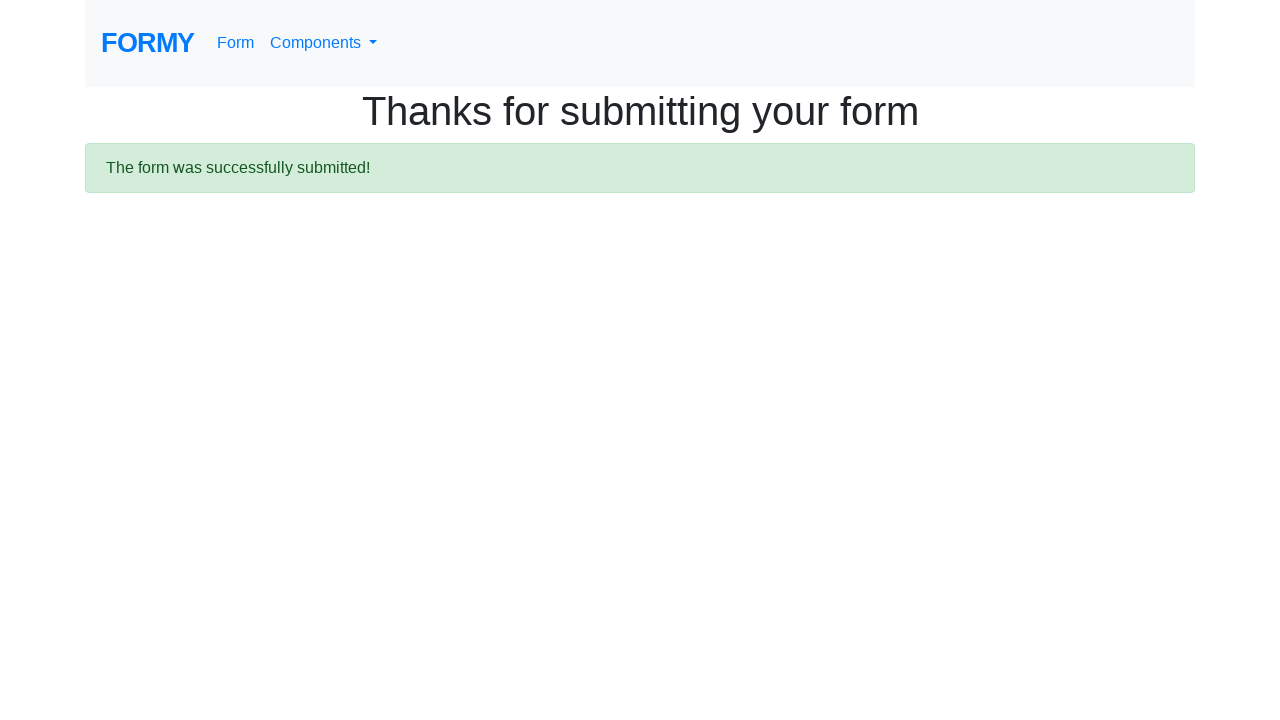

Waited for thank you page URL to load successfully
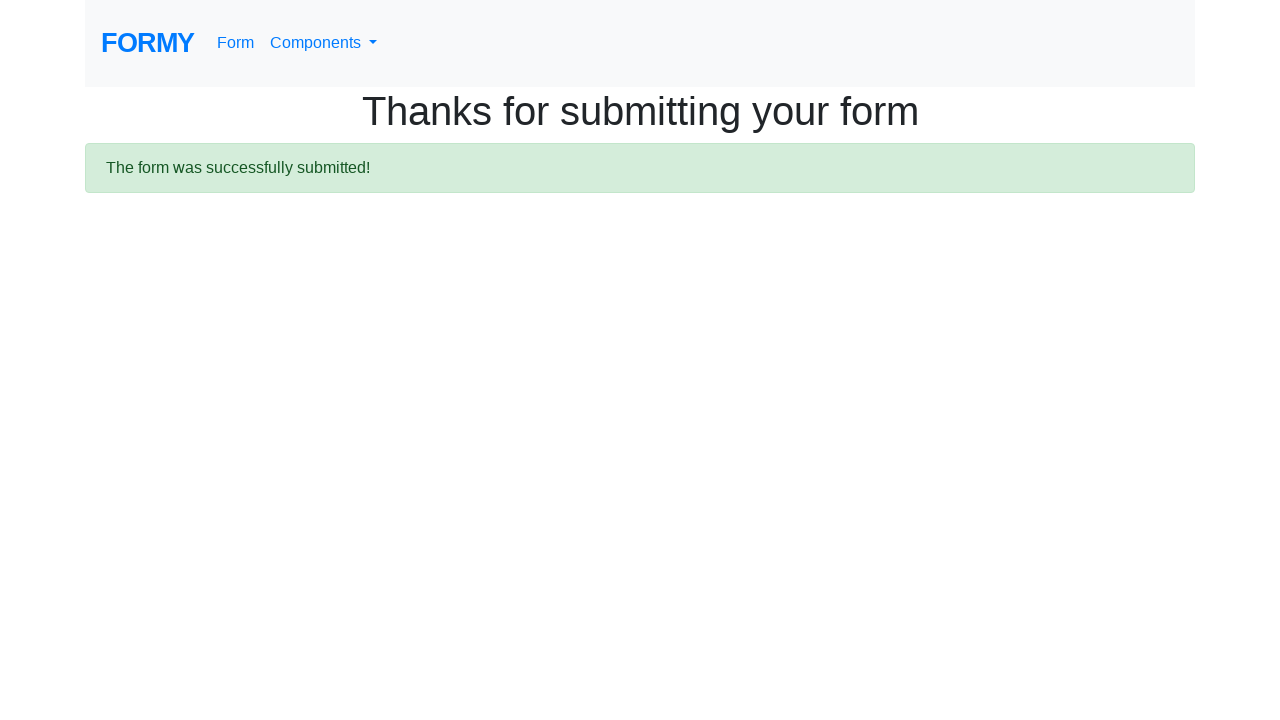

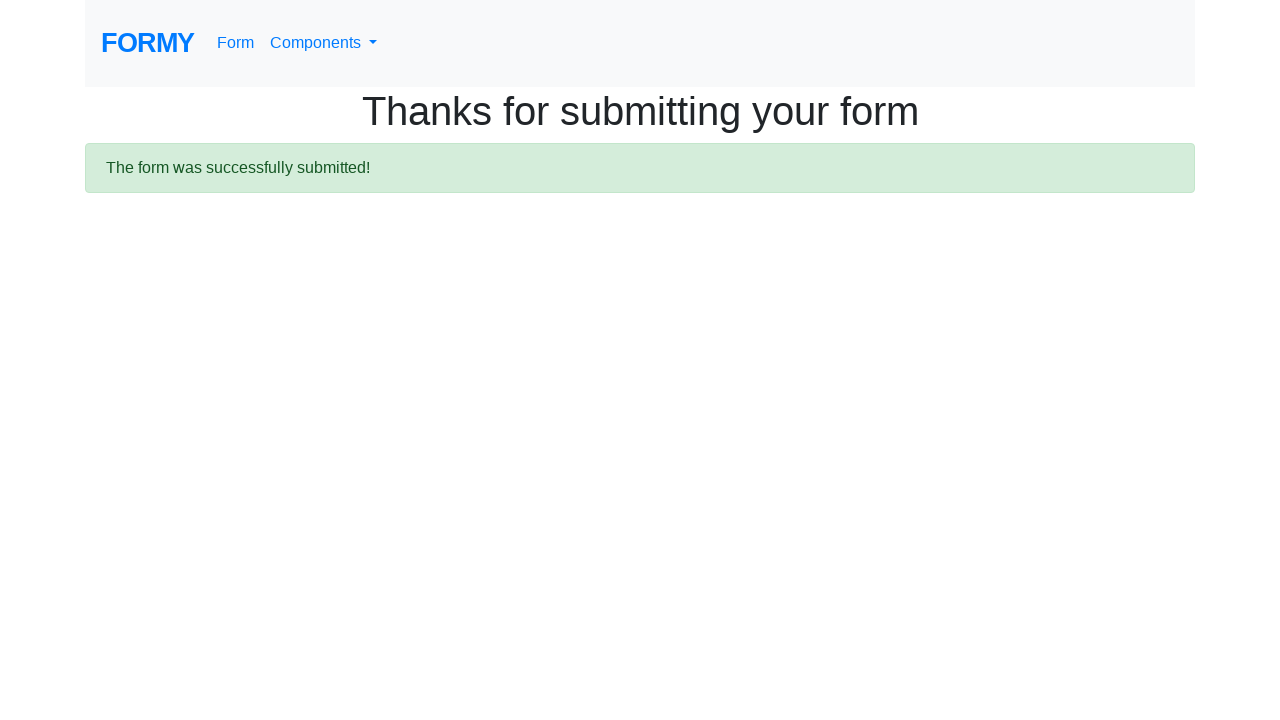